Tests the passenger dropdown functionality by clicking to open it, incrementing the adult count 4 times (to reach 5 adults), then closing the dropdown and verifying the selection

Starting URL: https://rahulshettyacademy.com/dropdownsPractise/

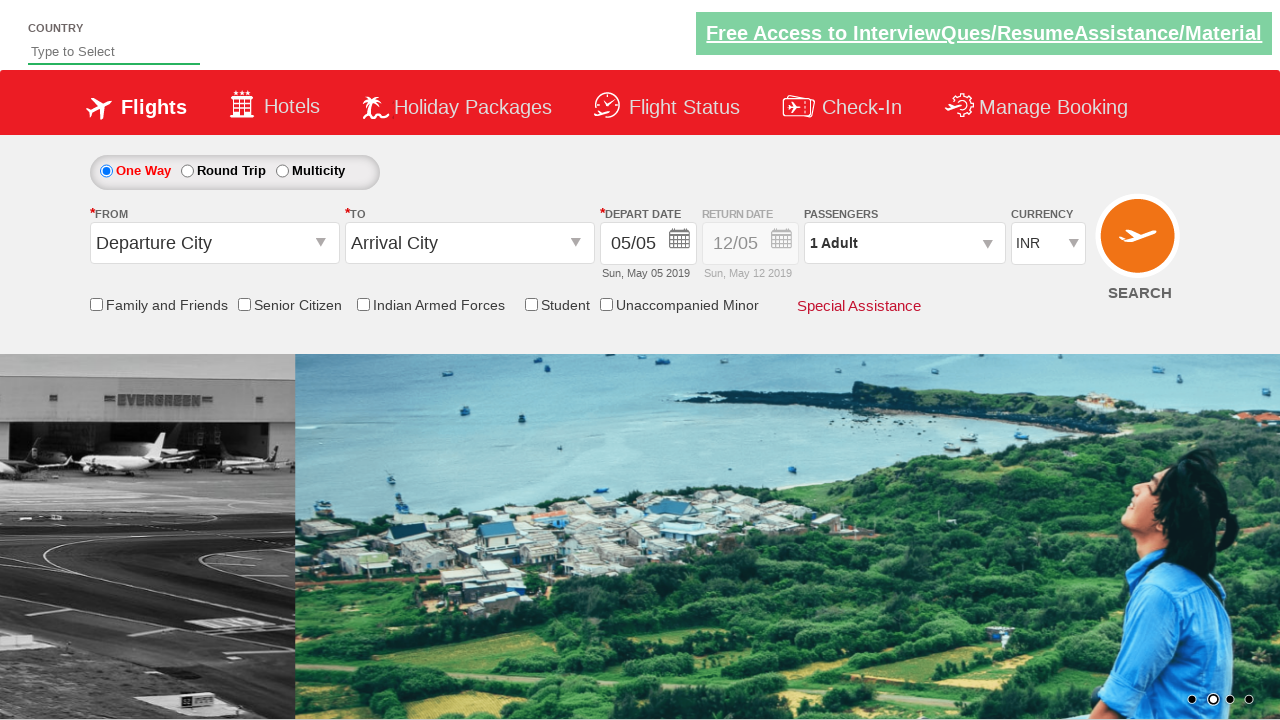

Clicked passenger info dropdown to open it at (904, 243) on #divpaxinfo
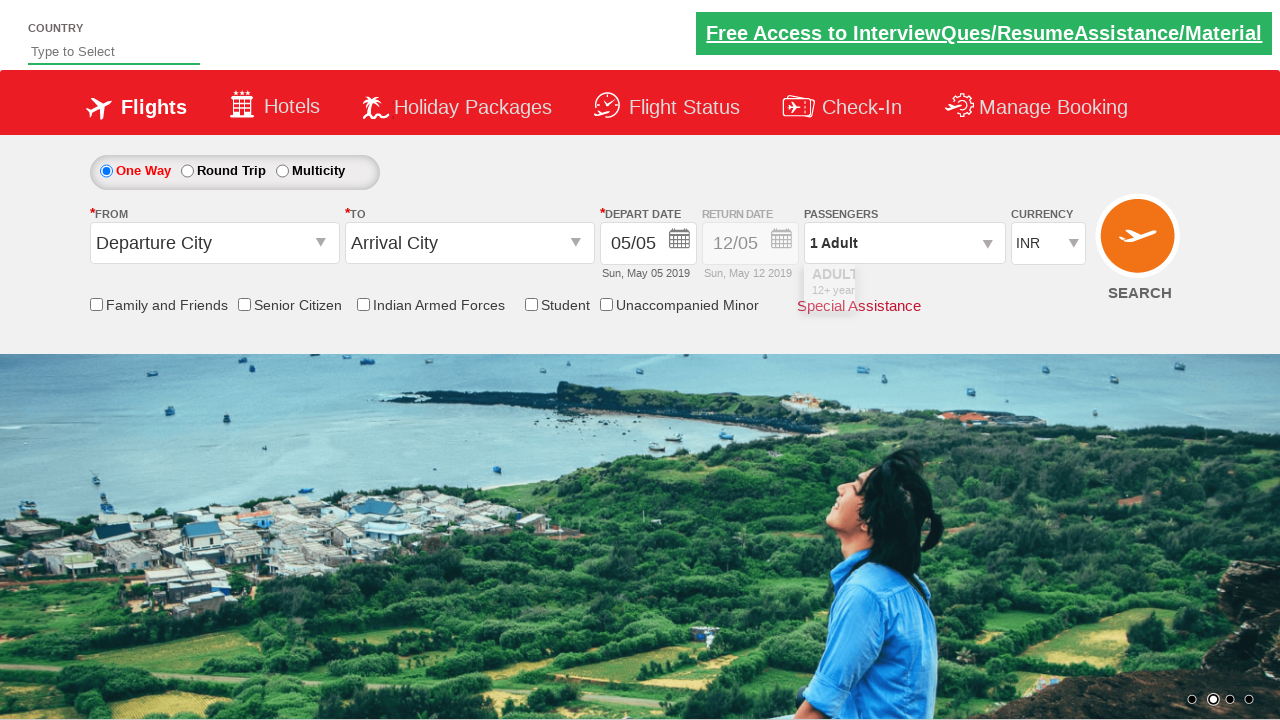

Waited for dropdown to be visible
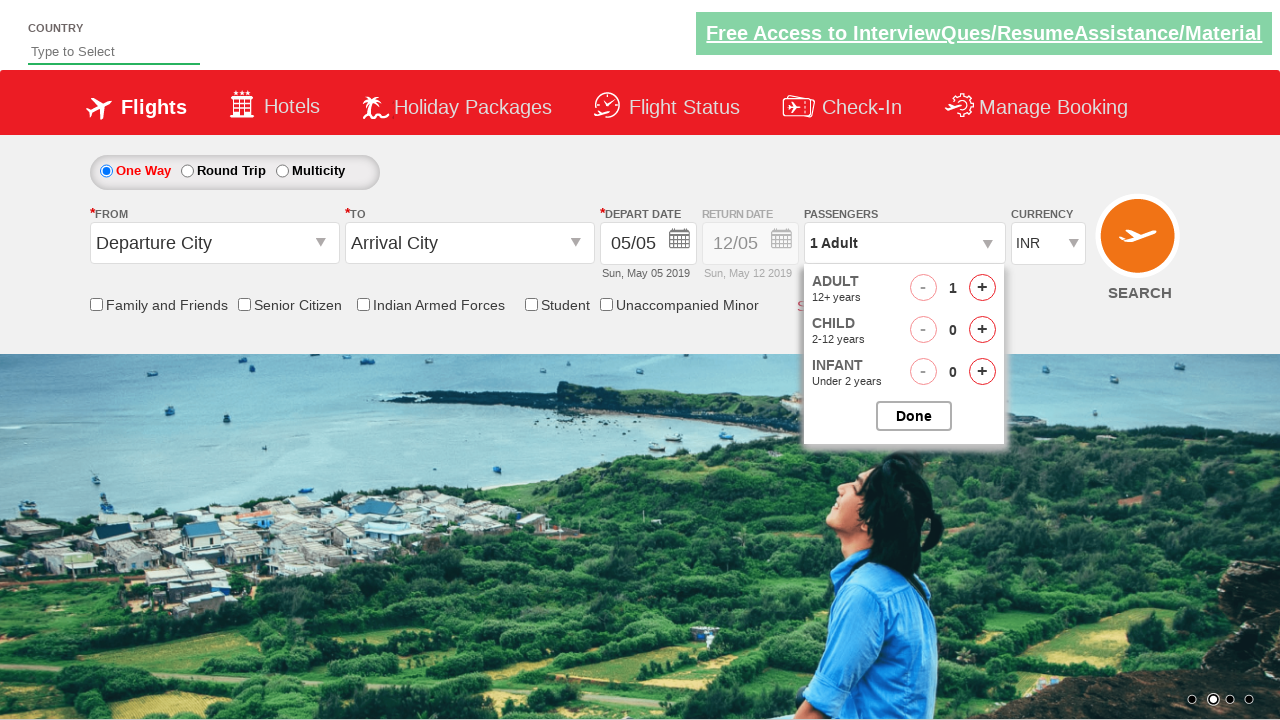

Incremented adult count (iteration 1 of 4) at (982, 288) on #hrefIncAdt
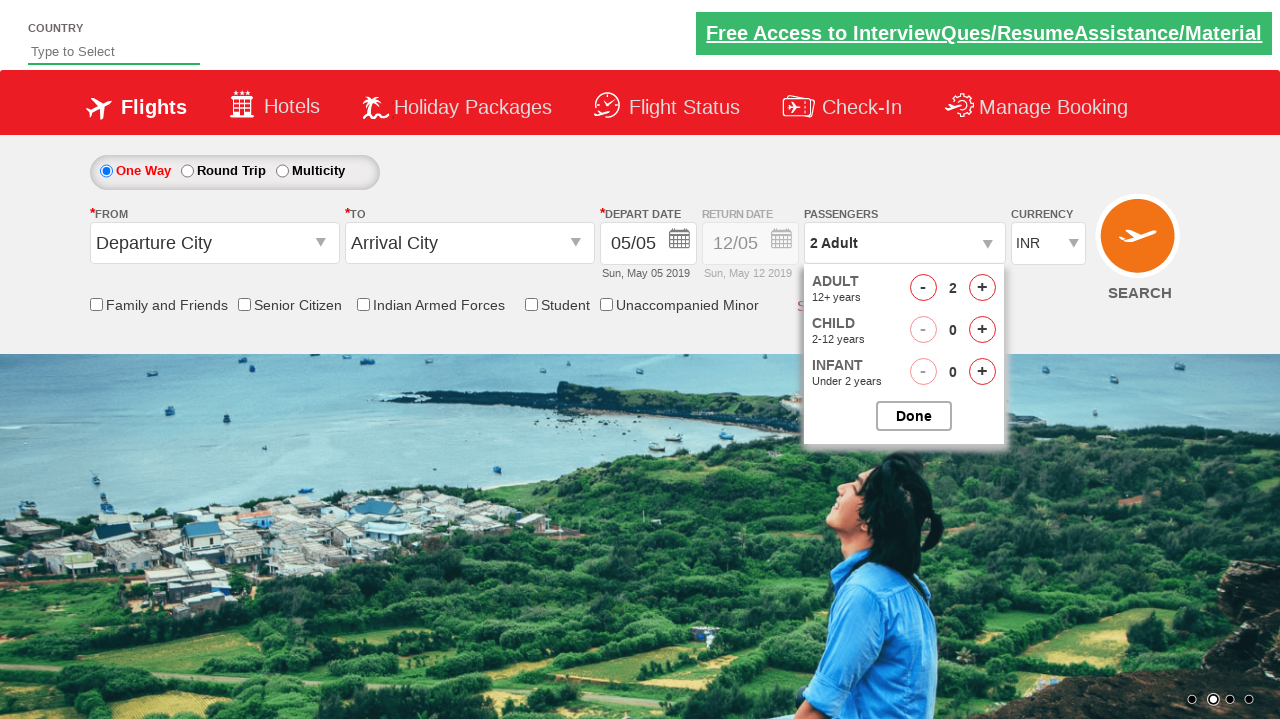

Incremented adult count (iteration 2 of 4) at (982, 288) on #hrefIncAdt
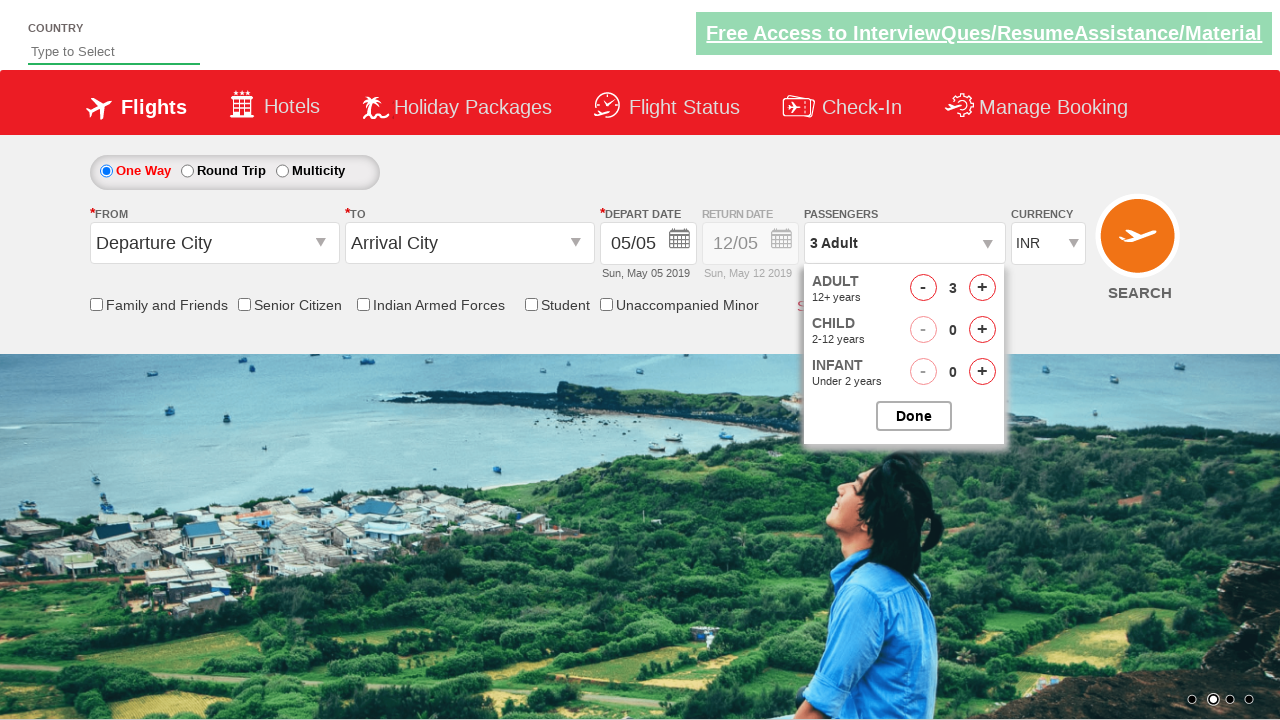

Incremented adult count (iteration 3 of 4) at (982, 288) on #hrefIncAdt
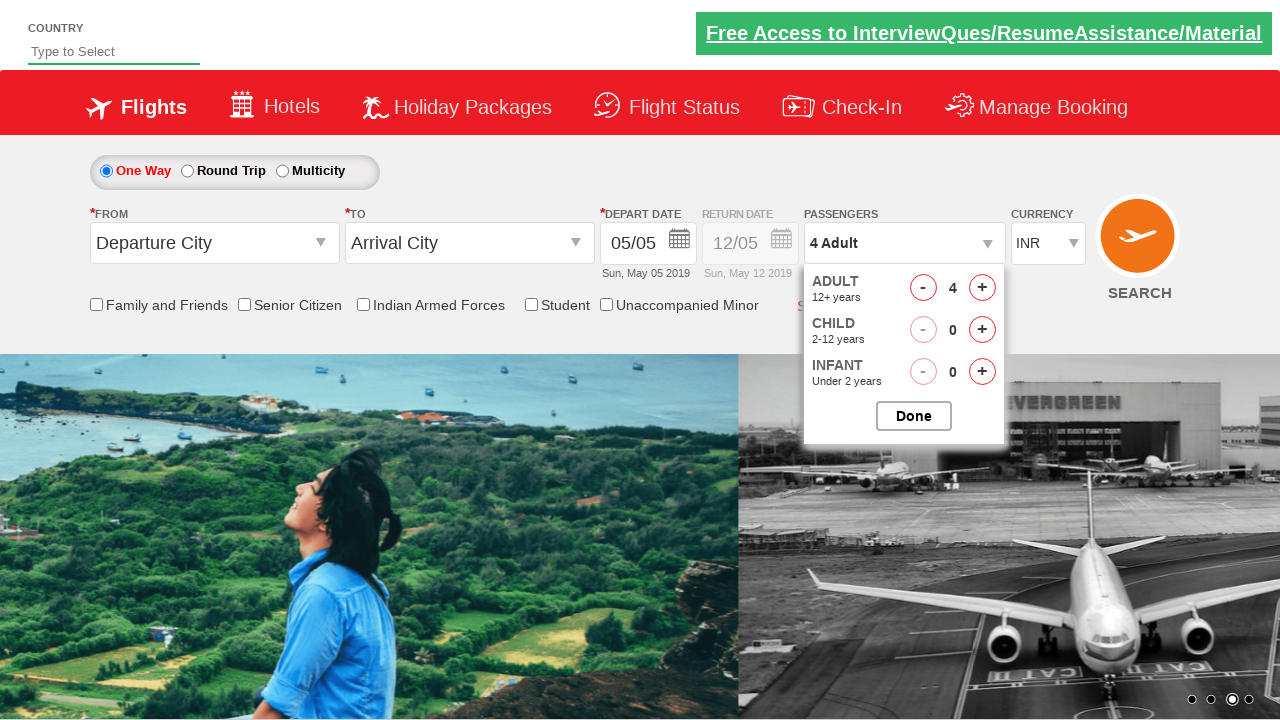

Incremented adult count (iteration 4 of 4) at (982, 288) on #hrefIncAdt
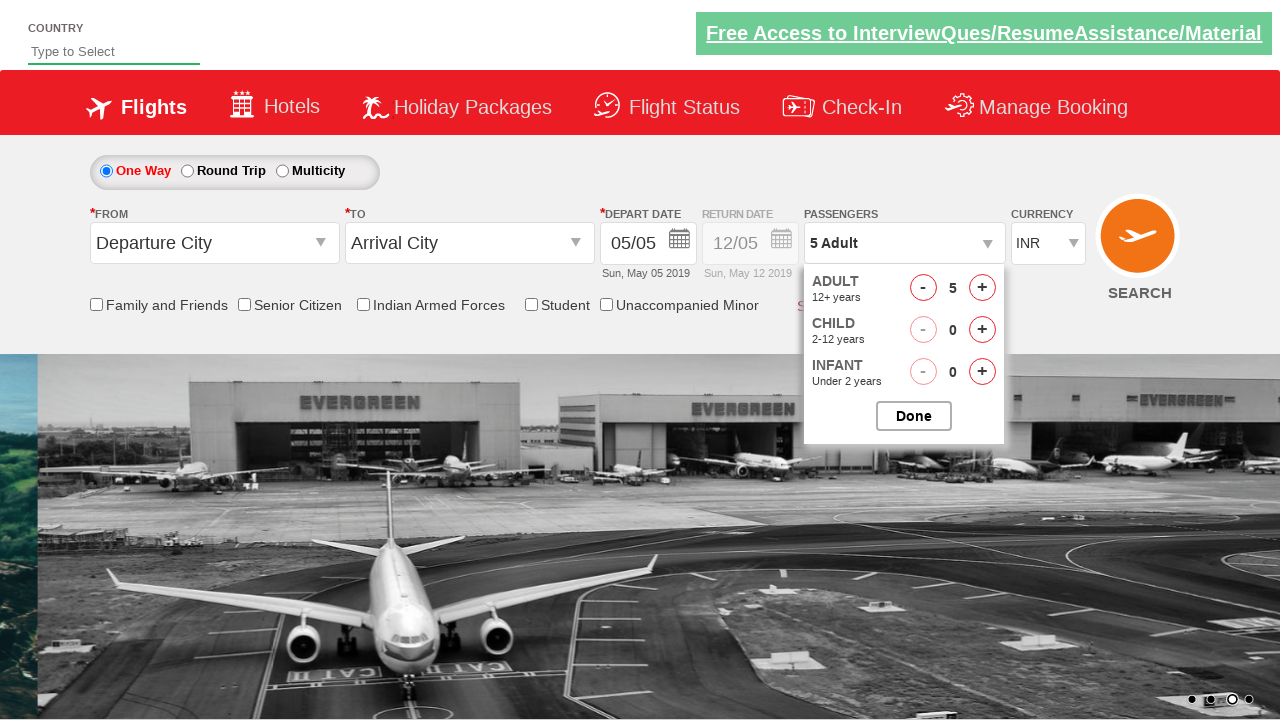

Waited for UI to update after incrementing adults
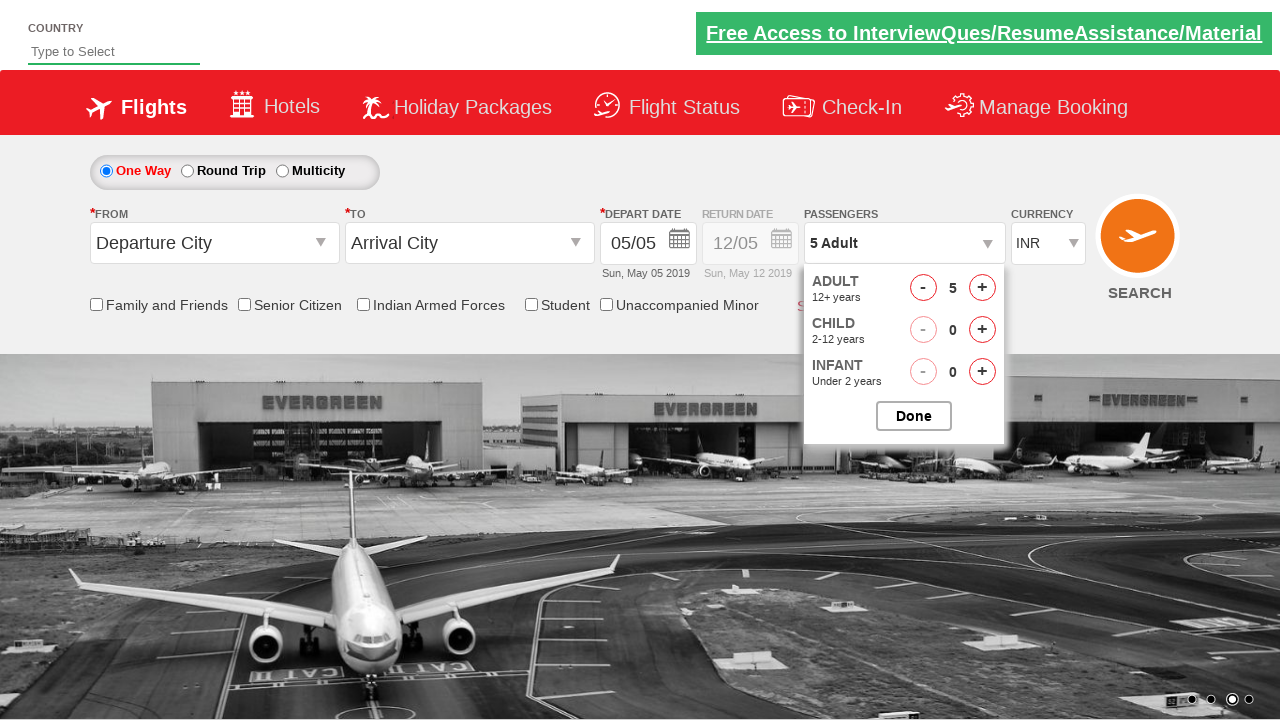

Closed the passenger options dropdown at (914, 416) on #btnclosepaxoption
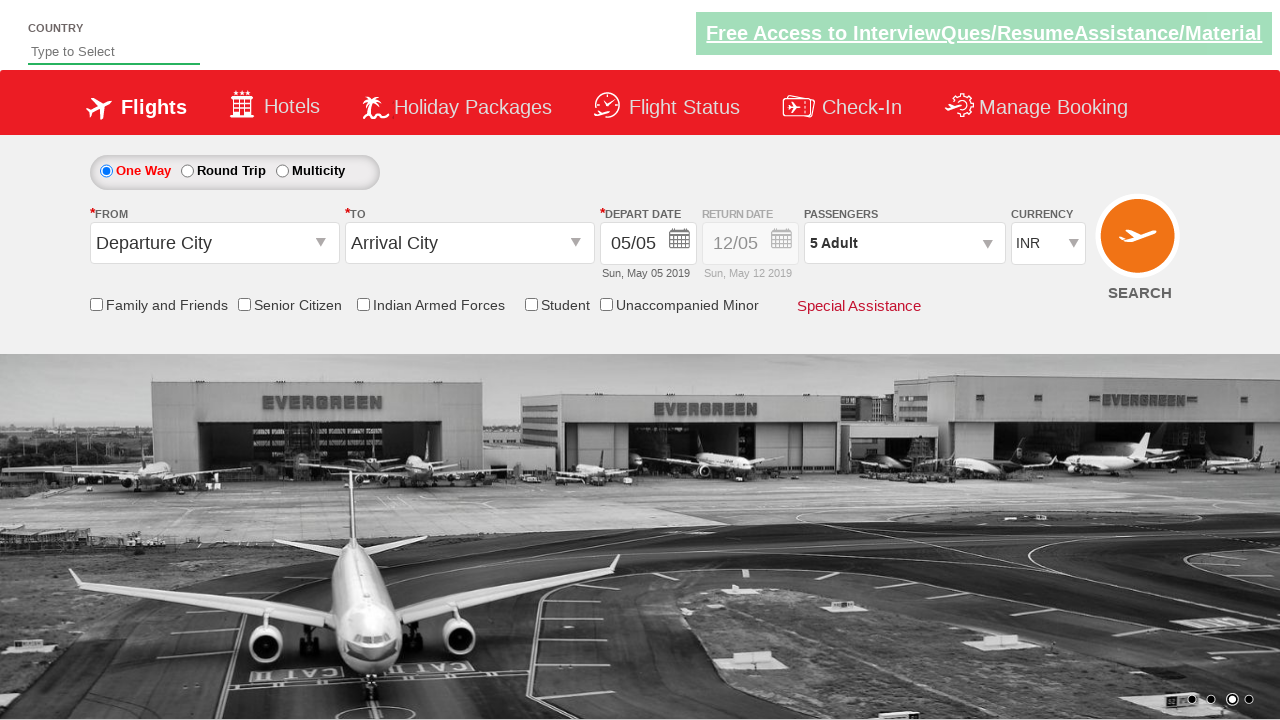

Verified passenger info shows '5 Adult'
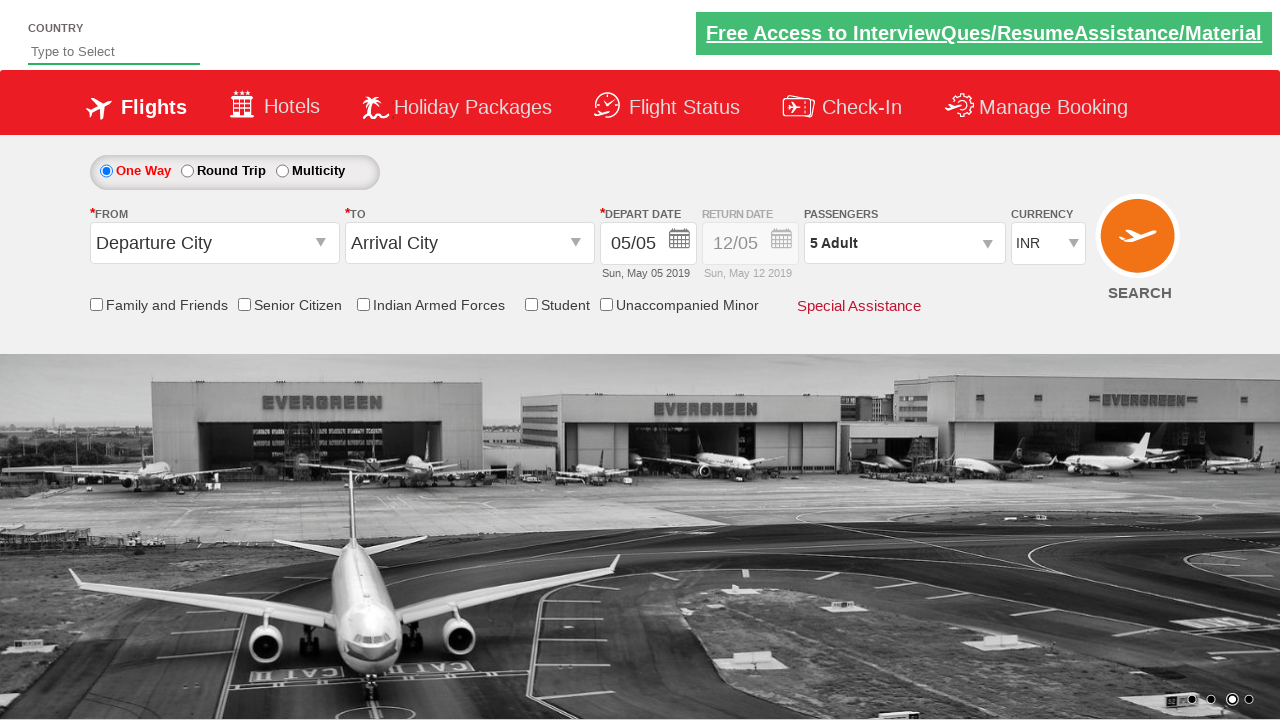

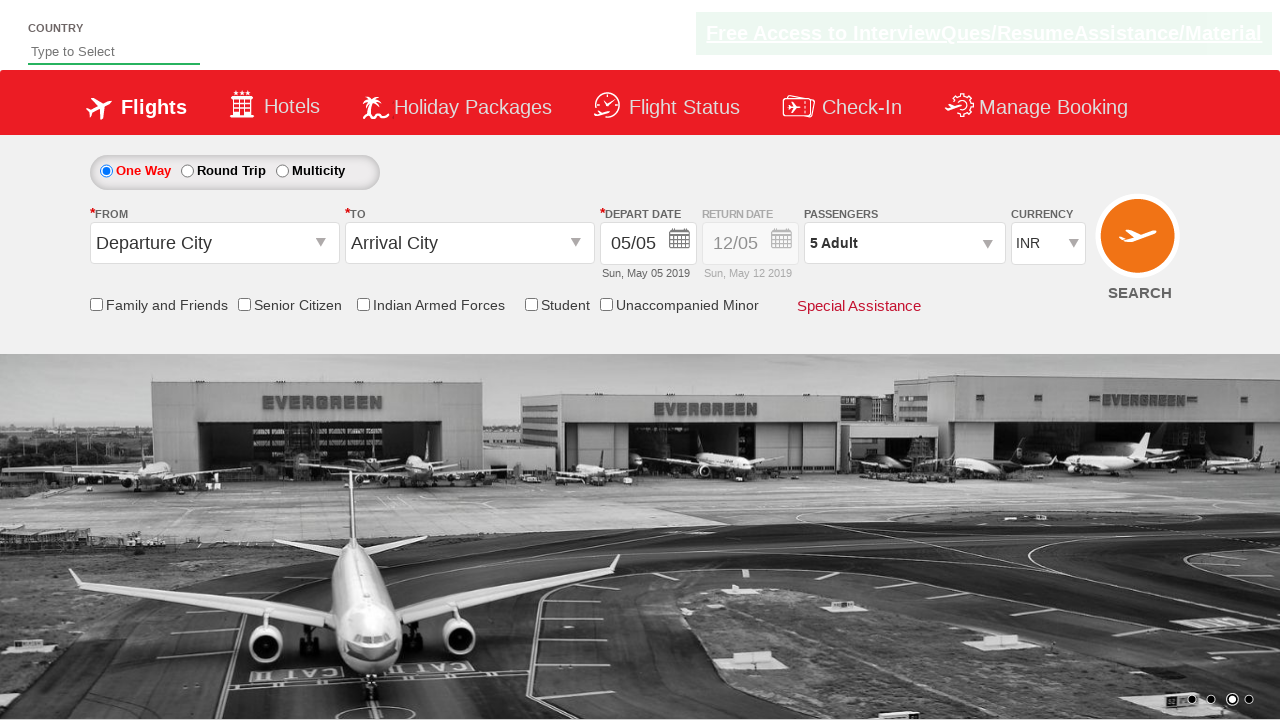